Tests right-click context menu functionality by performing a right-click action on a button element

Starting URL: http://swisnl.github.io/jQuery-contextMenu/demo.html

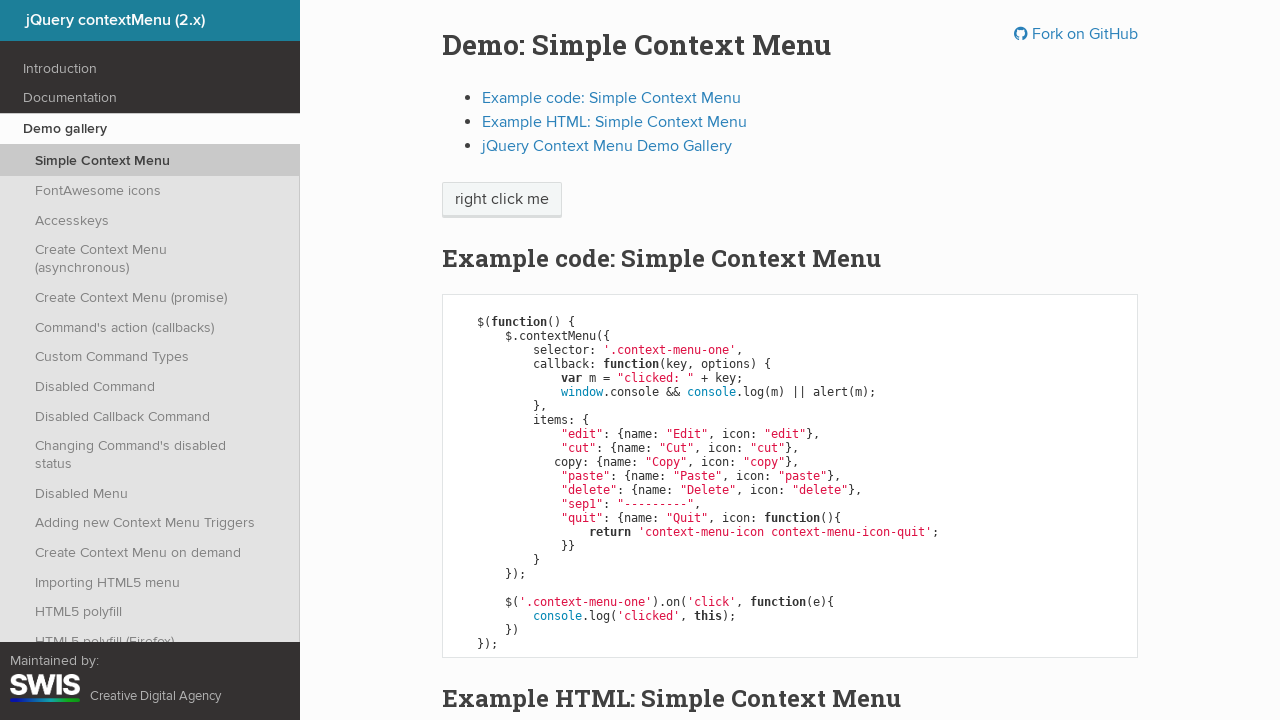

Located context menu button element
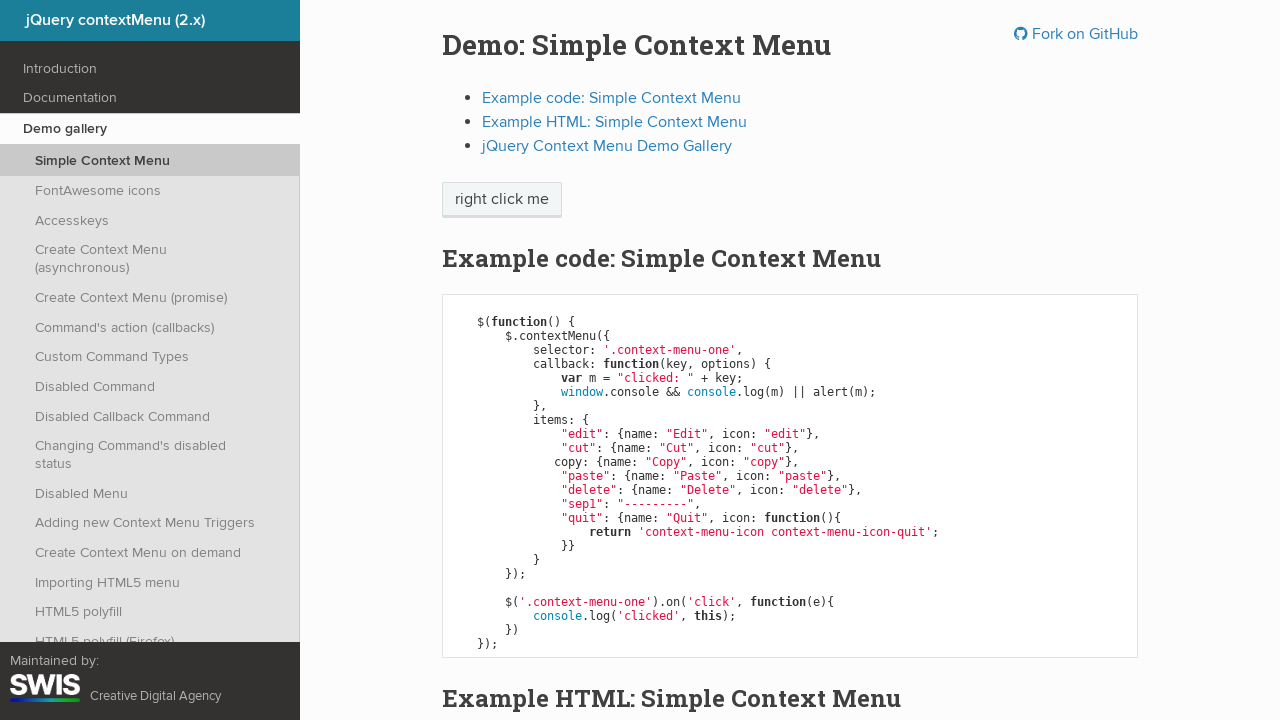

Performed right-click on context menu button at (502, 200) on xpath=//span[@class='context-menu-one btn btn-neutral']
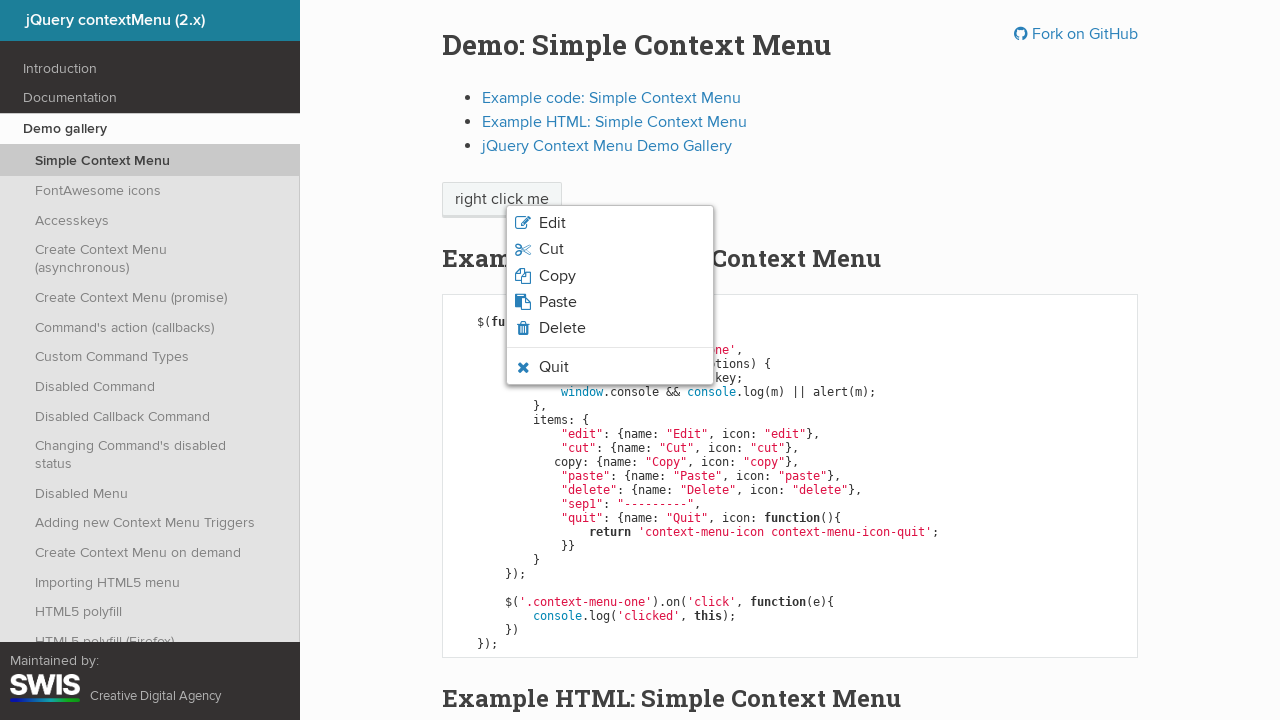

Waited for context menu to appear
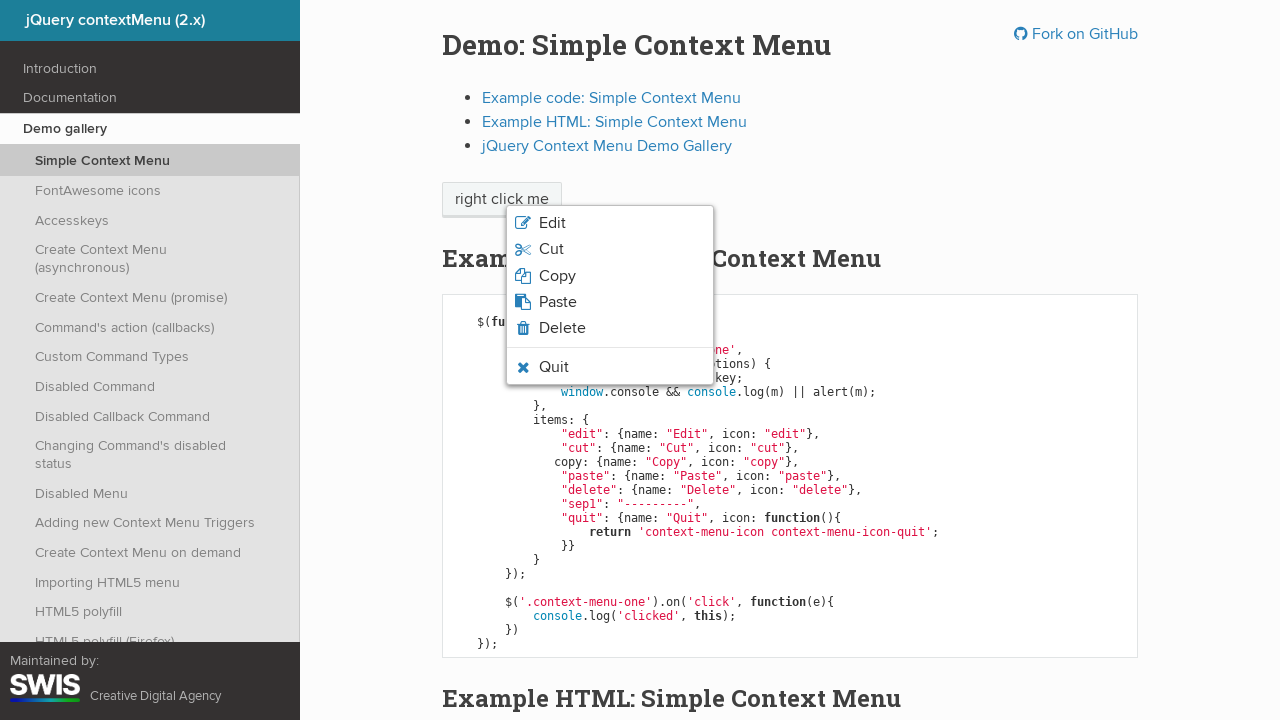

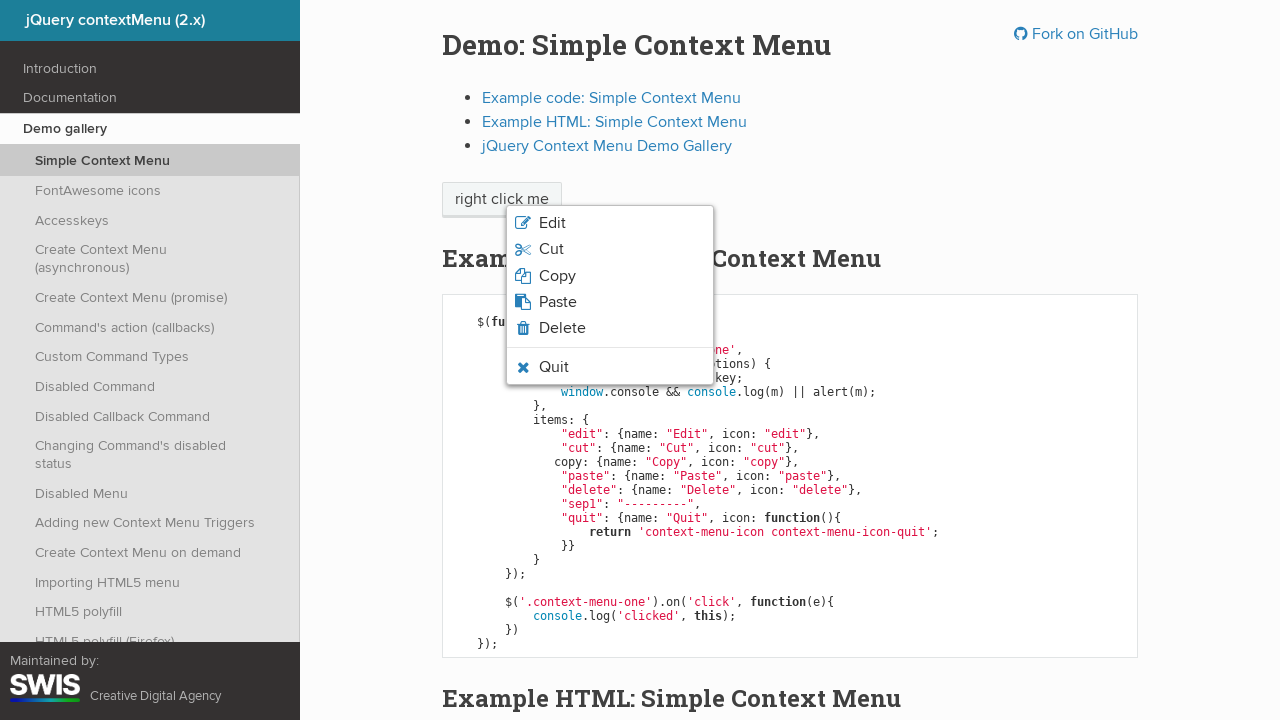